Fills out an XPath practice form by entering hobbies, clicking a button, entering favorite movies, extracting text, entering city, filling multiple email fields using indexing, entering client name and ID using multiple conditions, and entering street/house numbers.

Starting URL: https://www.syntaxprojects.com/Xpath-homework.php

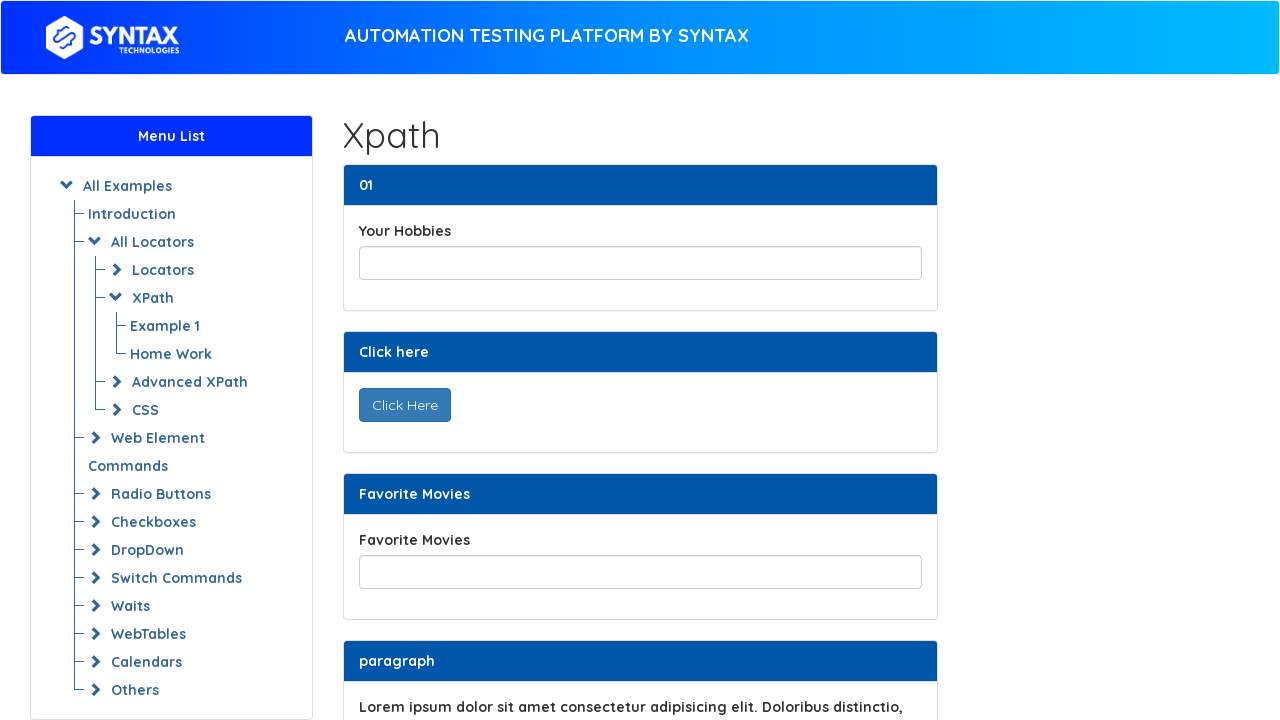

Entered hobbies: 'Hiking and photography' on input#yourHobbiesId
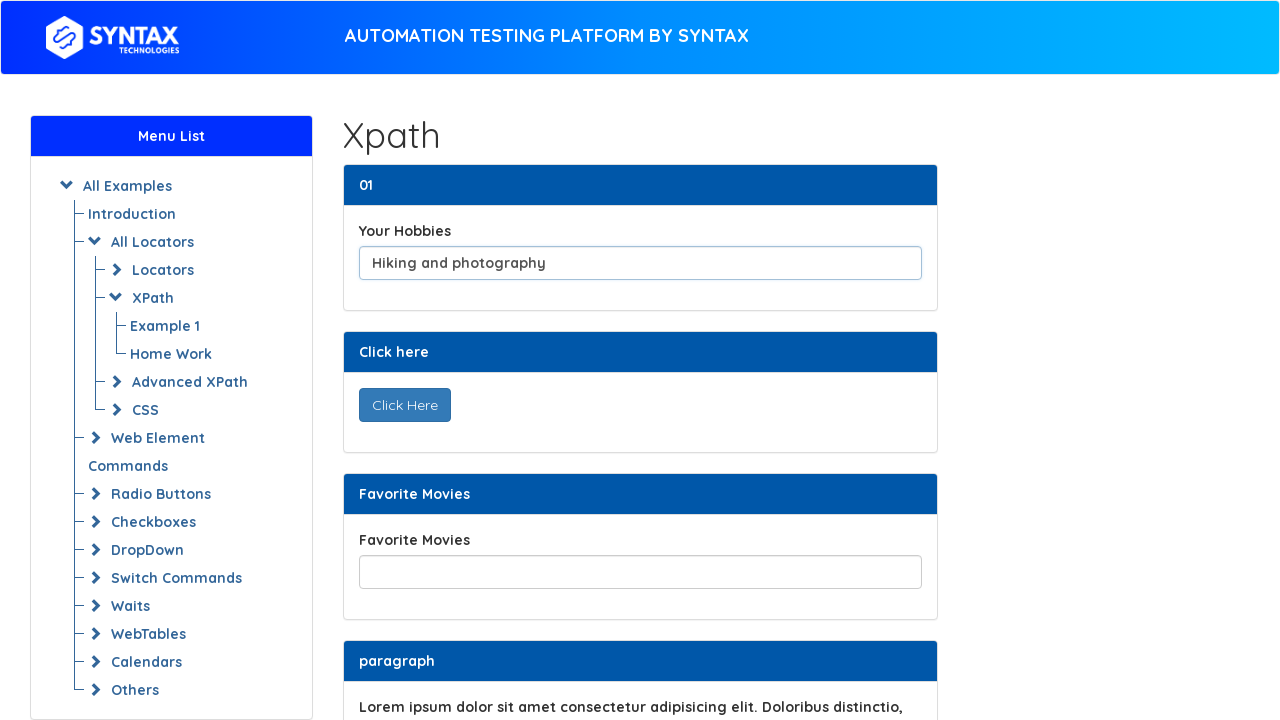

Clicked 'Click Here' button to display text at (404, 405) on button#display_text
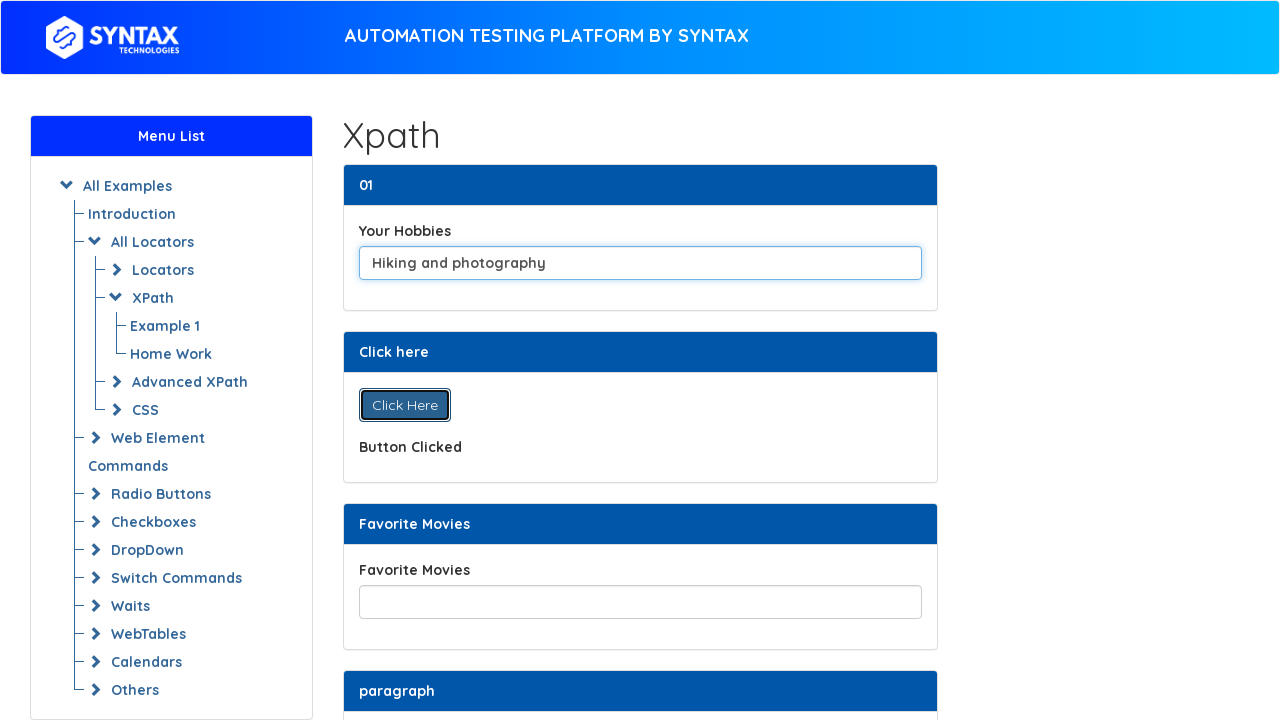

Entered favorite movies: 'The Matrix, Inception, Interstellar' on input#favoriteMoviesId
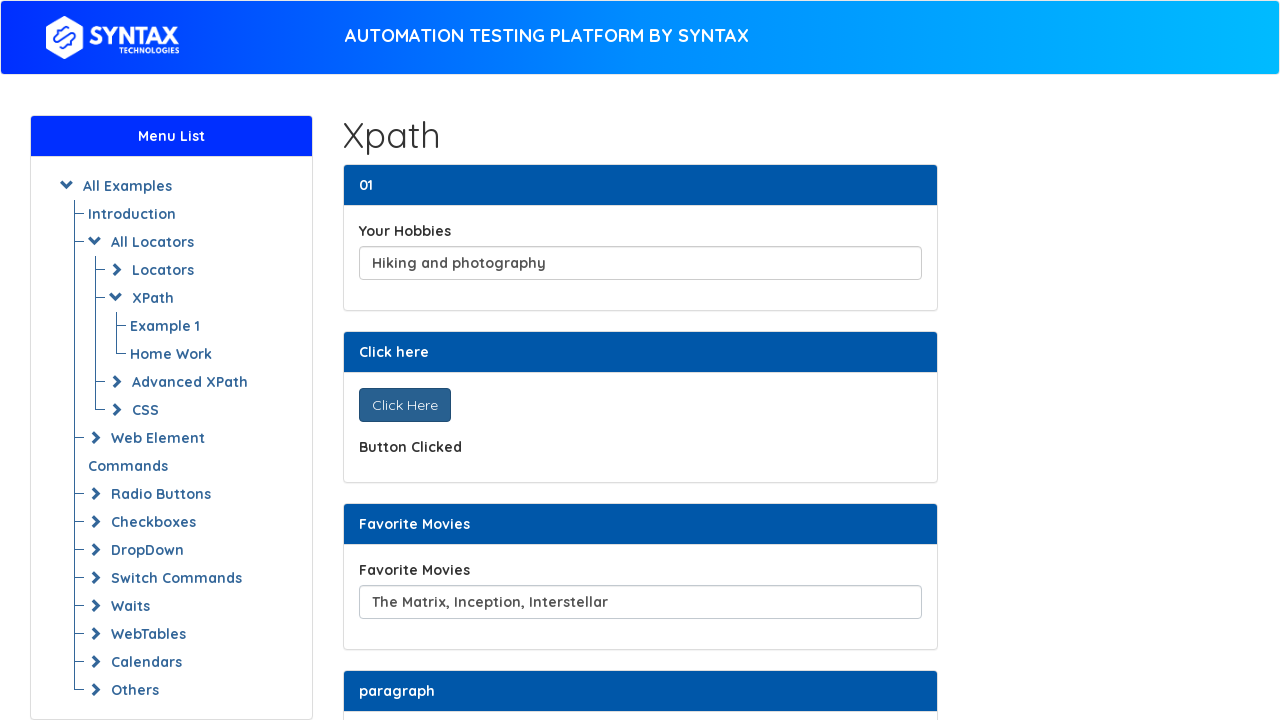

Located and extracted text element containing 'sit amet consectetur adipisicing elit'
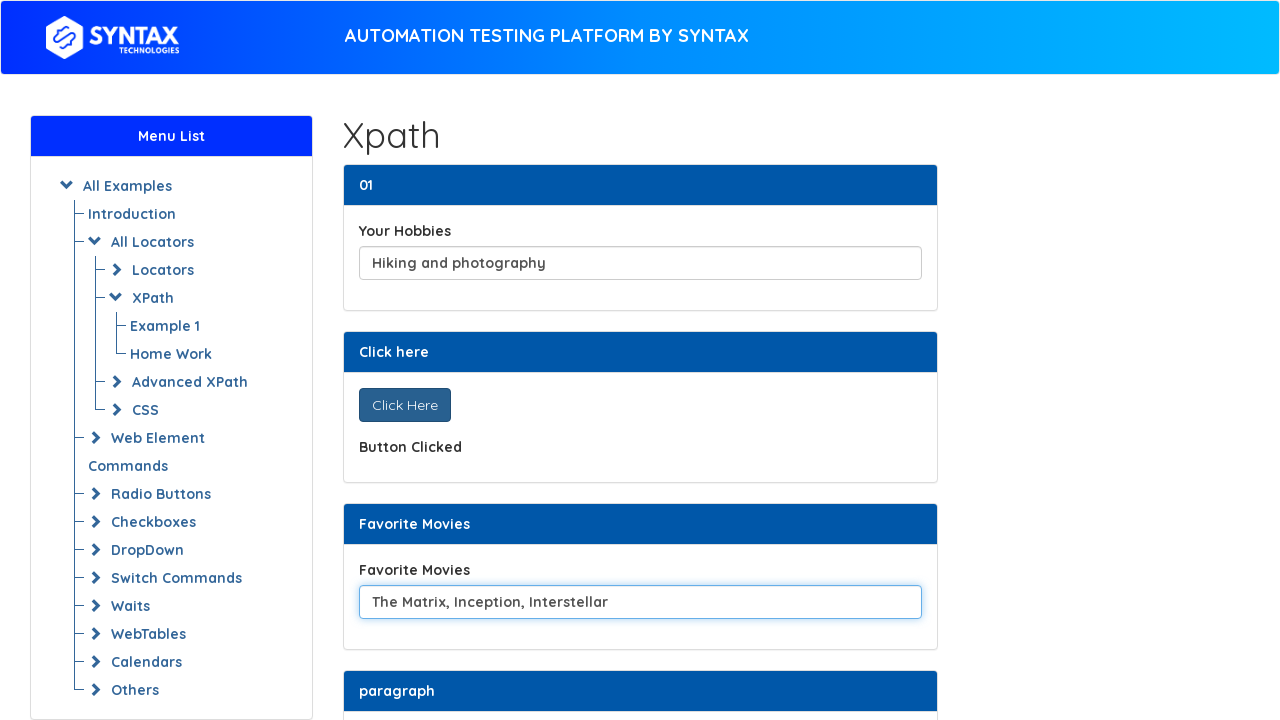

Entered city: 'Vancouver' on input#yourCity
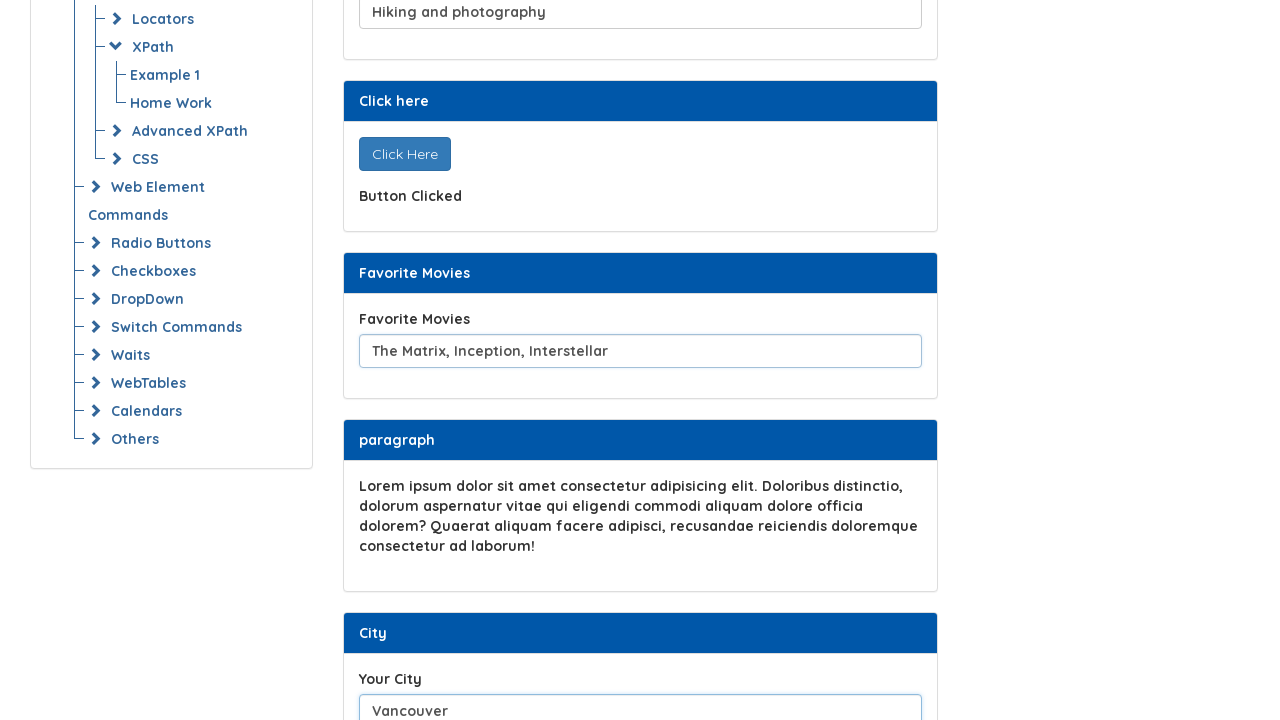

Entered personal email: 'mypersonal@gmail.com' (first email field) on form#frm input[type='email'] >> nth=0
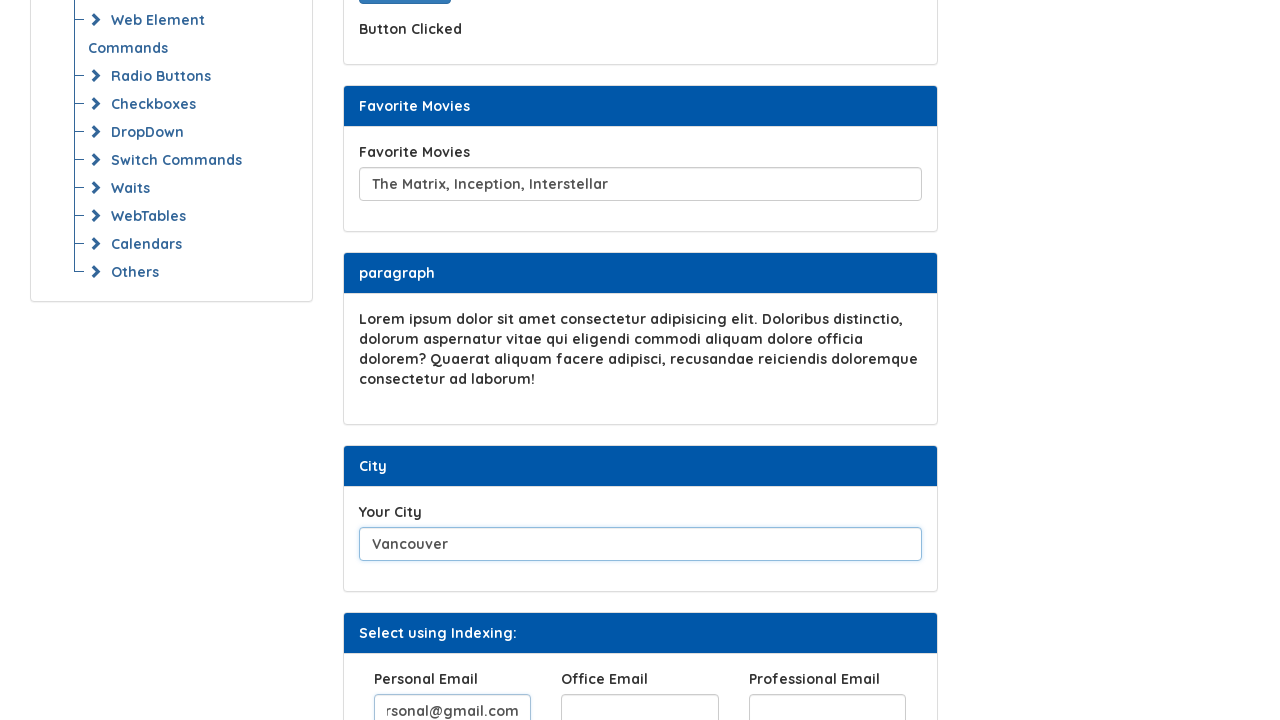

Entered office email: 'myoffice@gmail.com' (second email field) on form#frm input[type='email'] >> nth=1
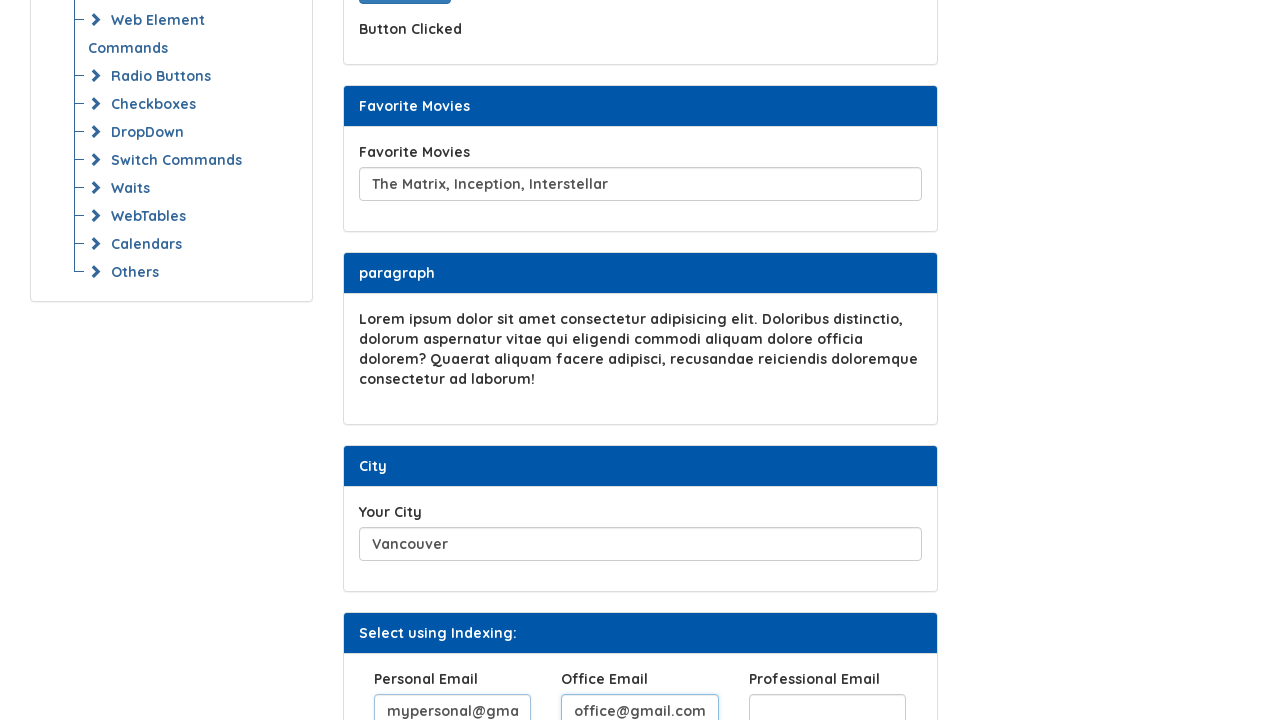

Entered professional email: 'myprofessional@gmail.com' (third email field) on form#frm input[type='email'] >> nth=2
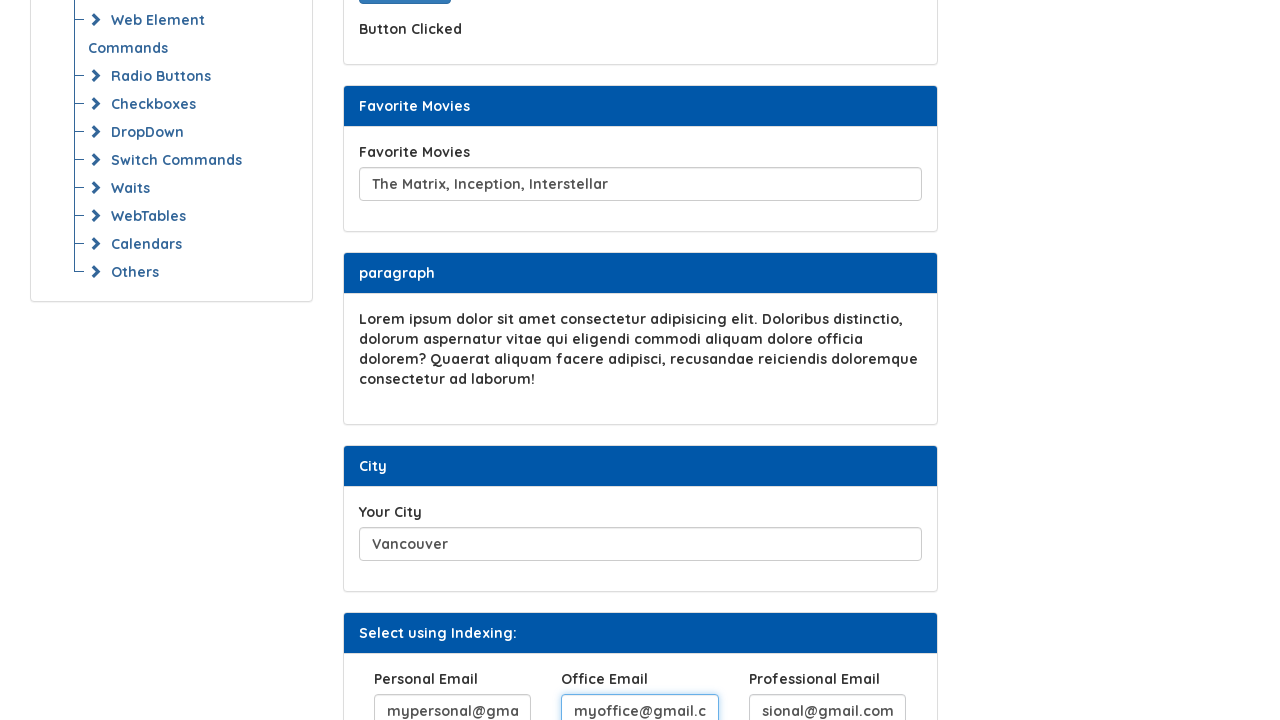

Entered client name: 'John Smith' using multiple attribute conditions on input#clientName[name='clientName'][data-detail='one']
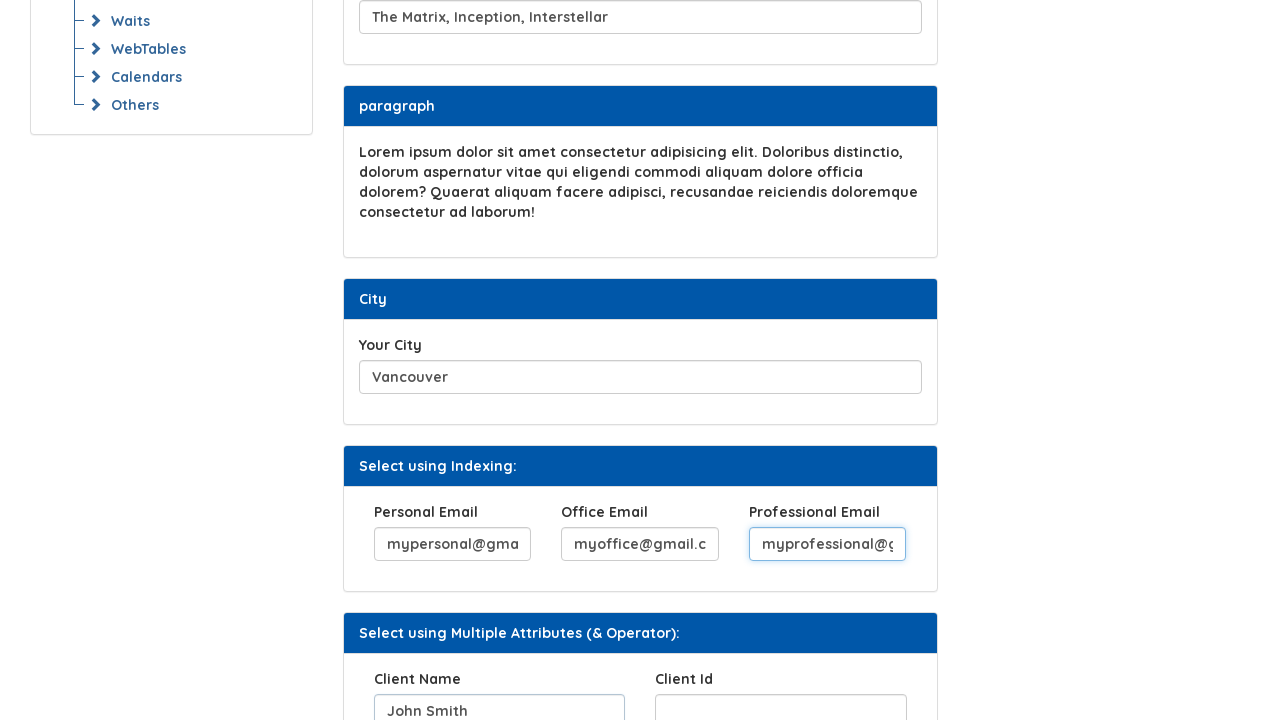

Entered client ID: 'JS889922' using multiple attribute conditions on input#clientId[name='clientId'][data-detail='two']
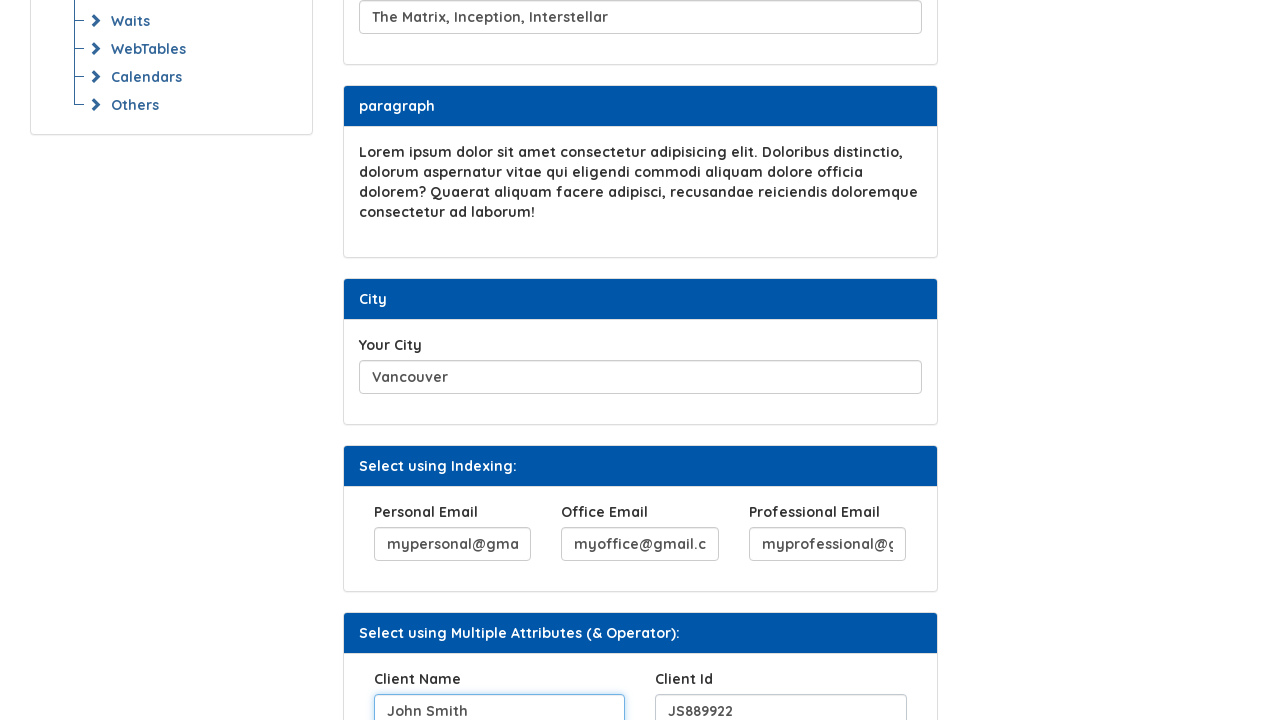

Entered street number: '456' on input[name='StreetNo']
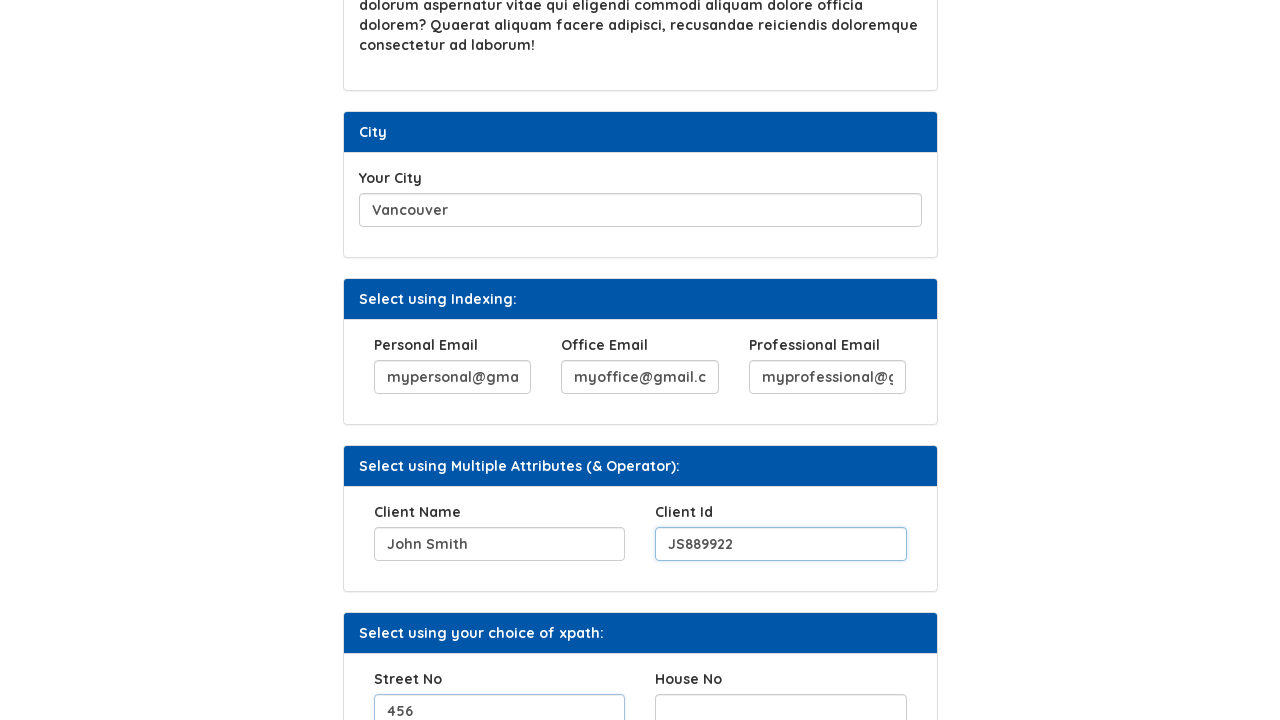

Entered house number: '78' on input[name='HouseNo']
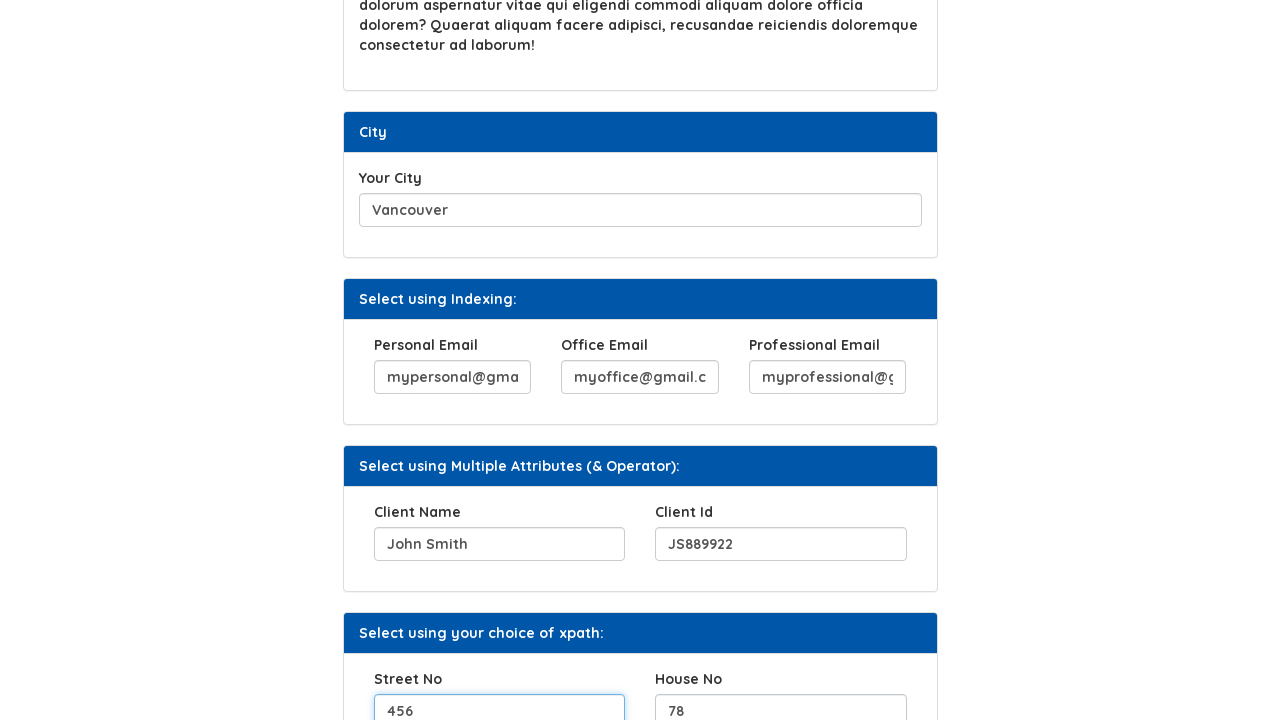

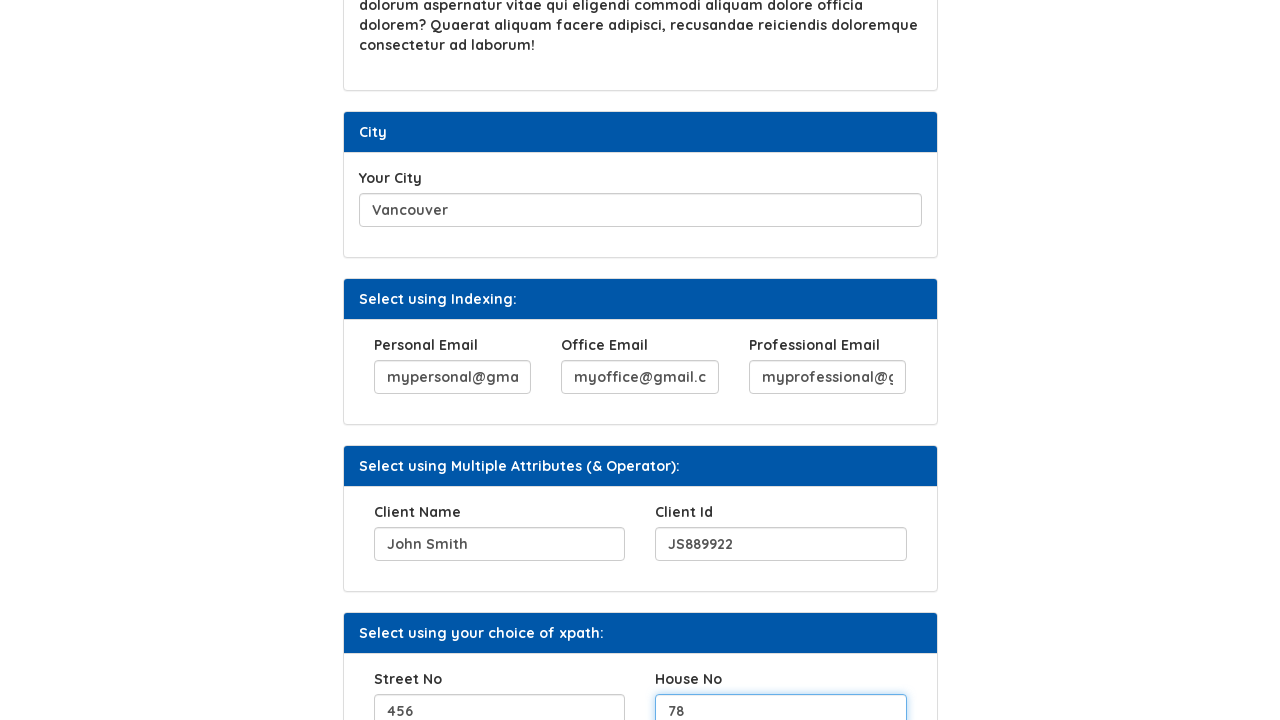